Tests clearing the complete state of all items by unchecking the toggle all

Starting URL: https://demo.playwright.dev/todomvc

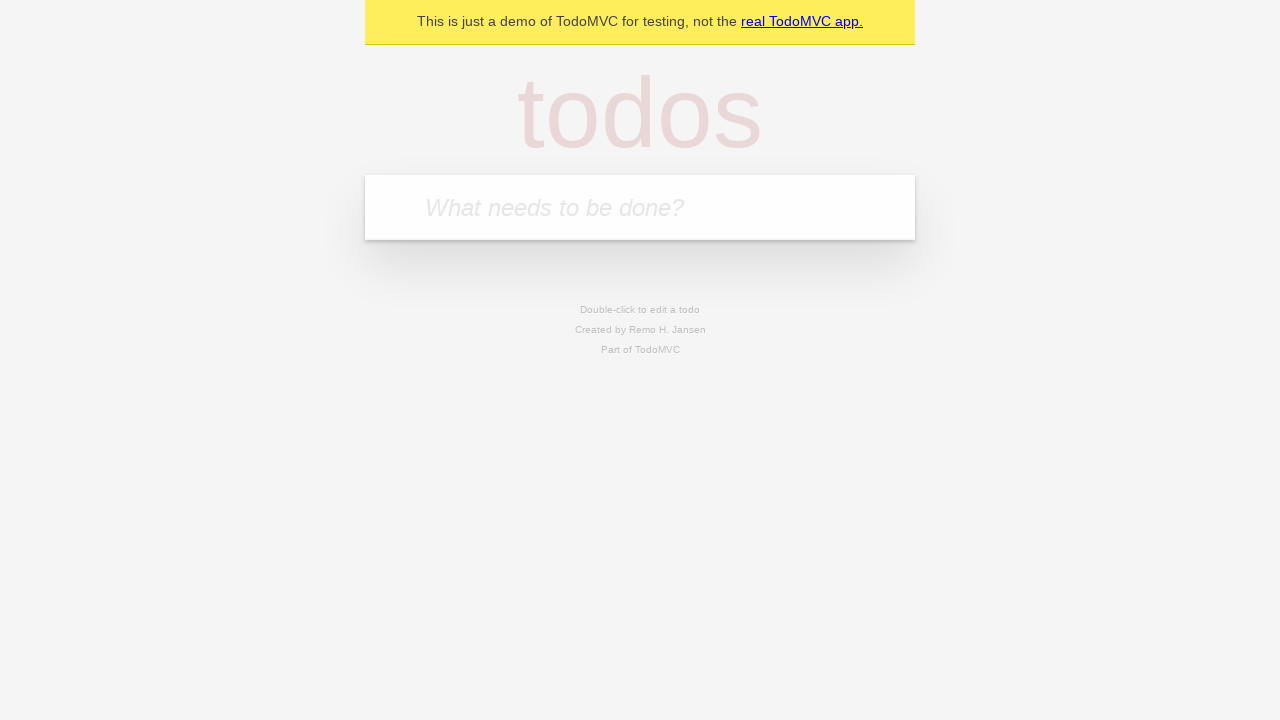

Filled todo input with 'buy some cheese' on internal:attr=[placeholder="What needs to be done?"i]
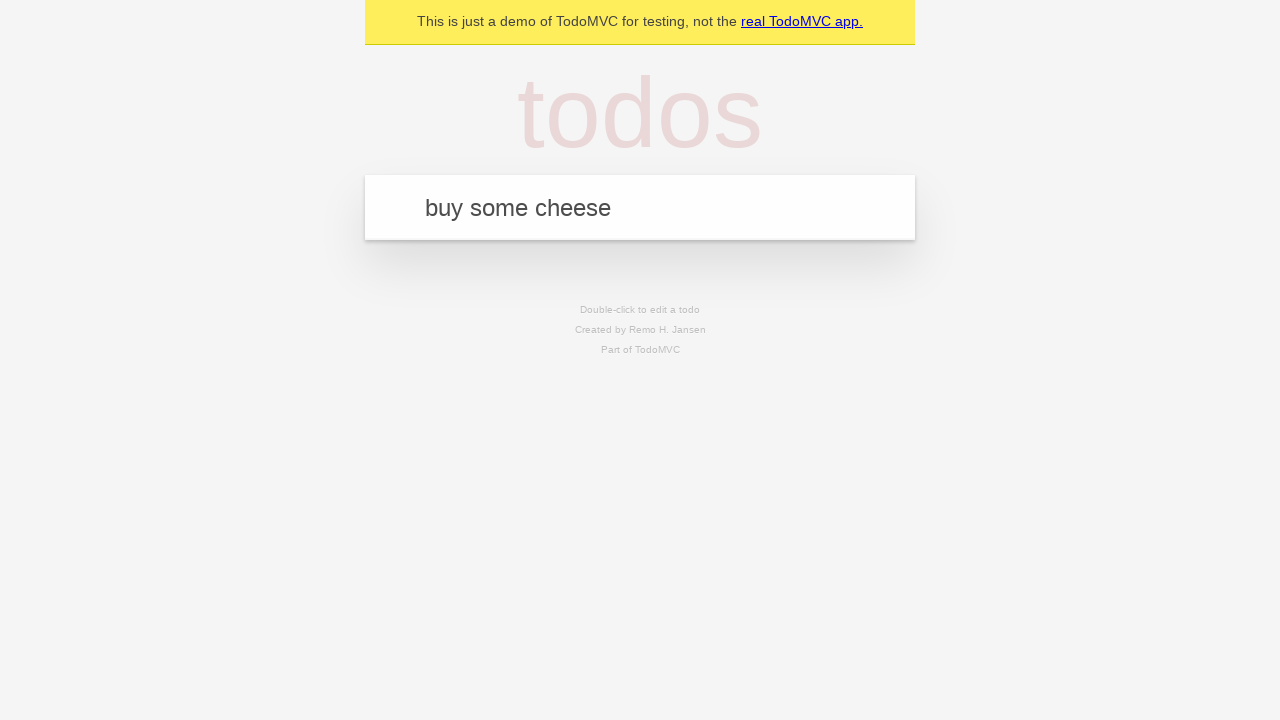

Pressed Enter to add first todo on internal:attr=[placeholder="What needs to be done?"i]
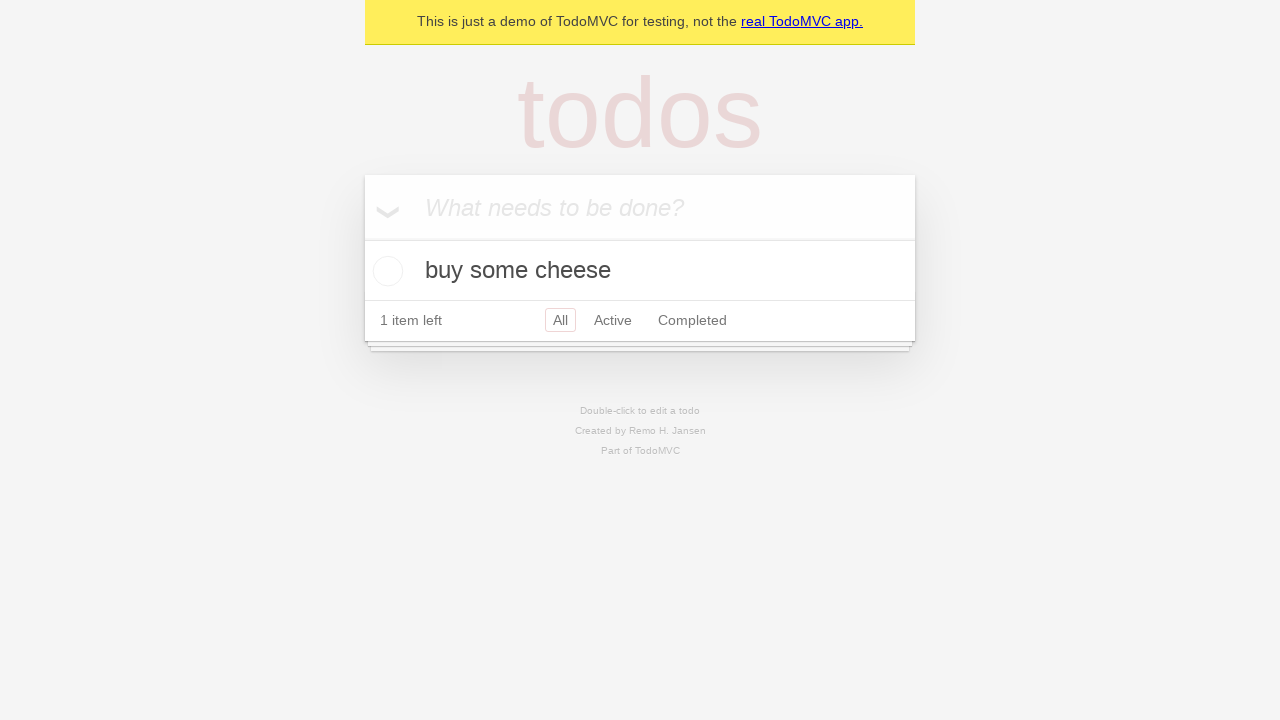

Filled todo input with 'feed the cat' on internal:attr=[placeholder="What needs to be done?"i]
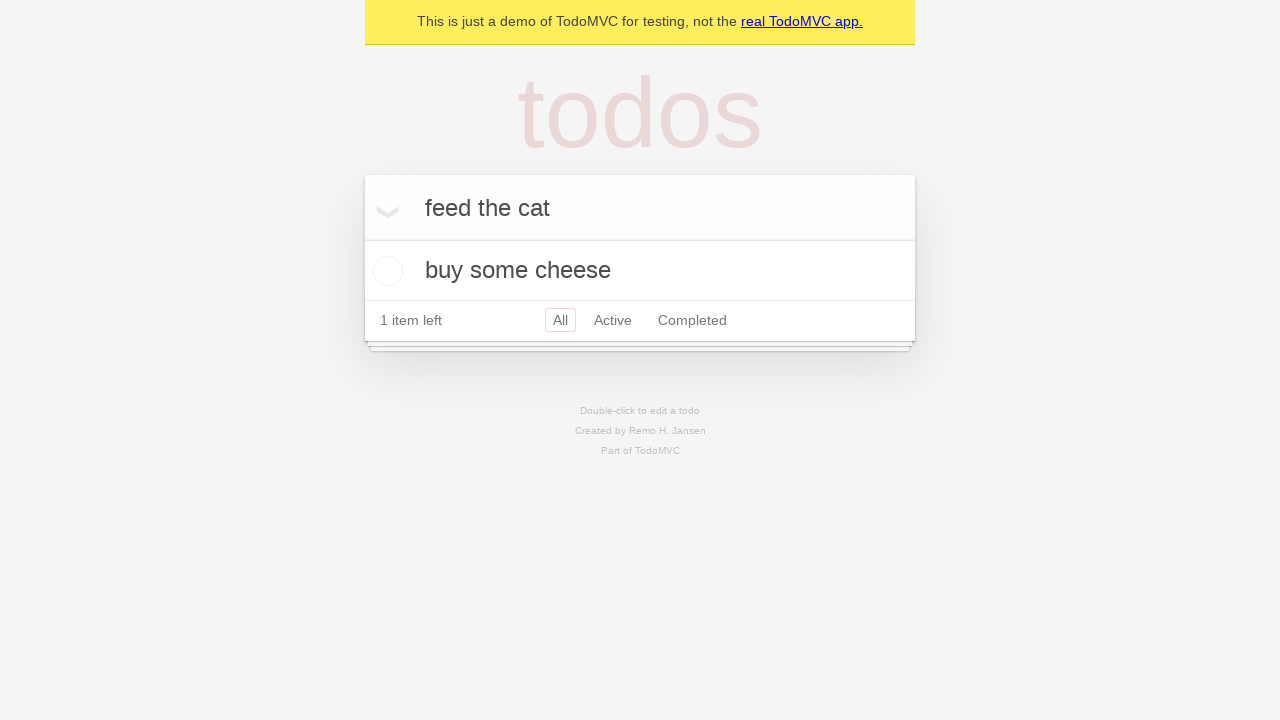

Pressed Enter to add second todo on internal:attr=[placeholder="What needs to be done?"i]
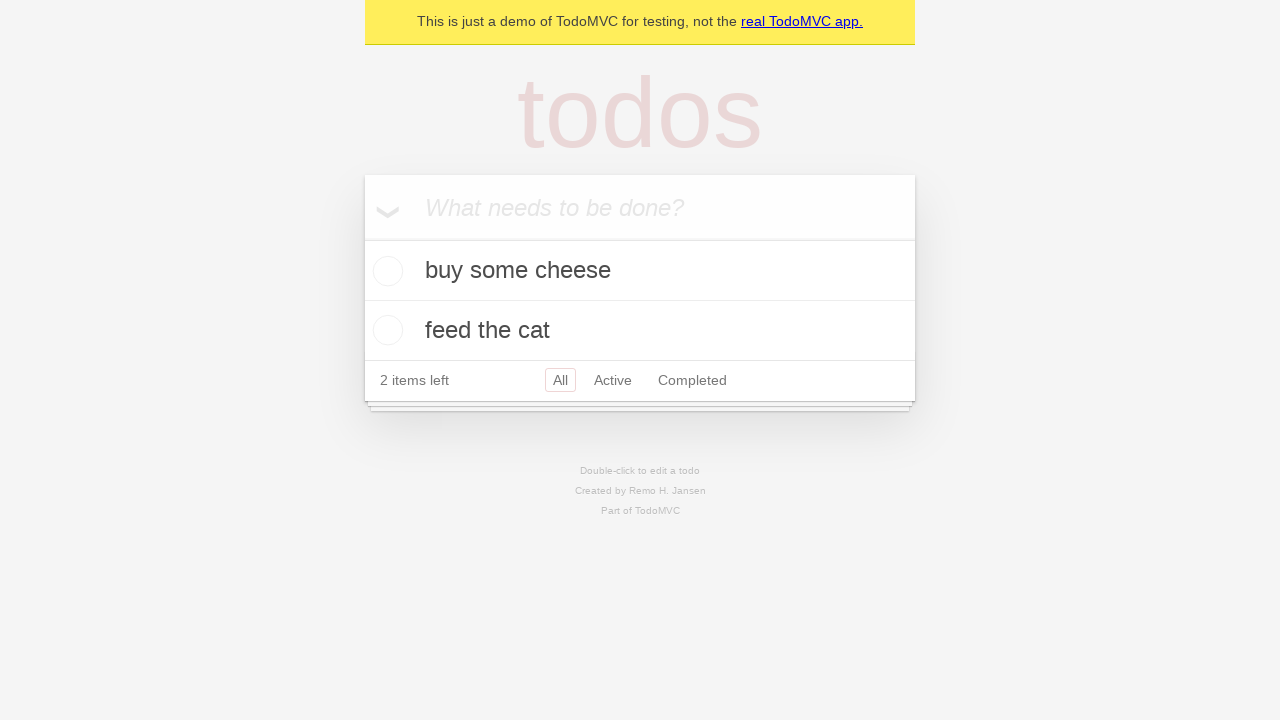

Filled todo input with 'book a doctors appointment' on internal:attr=[placeholder="What needs to be done?"i]
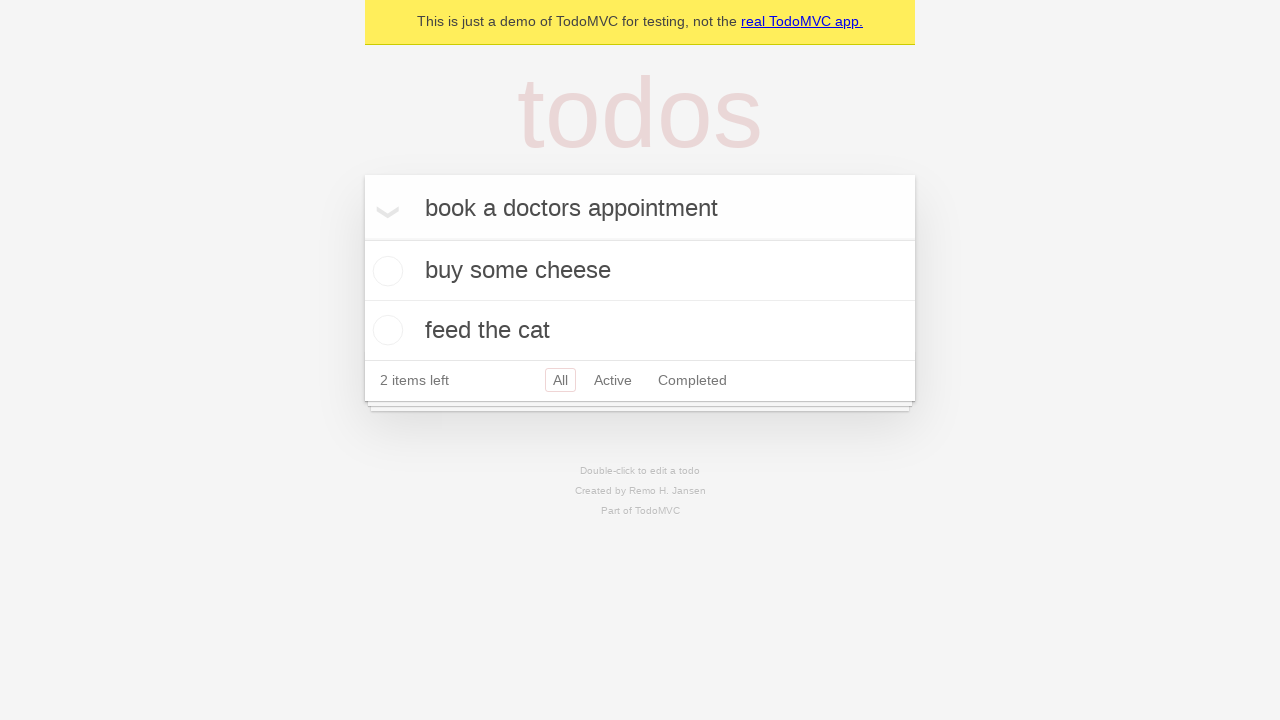

Pressed Enter to add third todo on internal:attr=[placeholder="What needs to be done?"i]
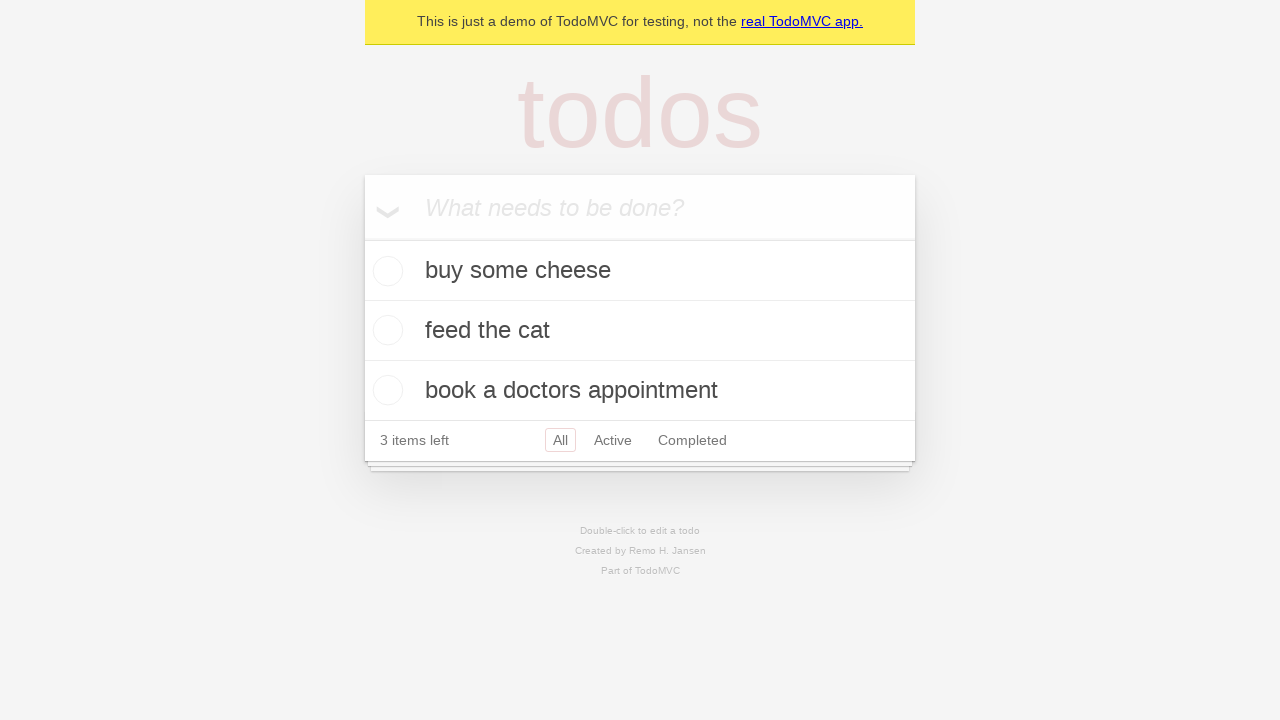

Waited for all 3 todos to be loaded in the DOM
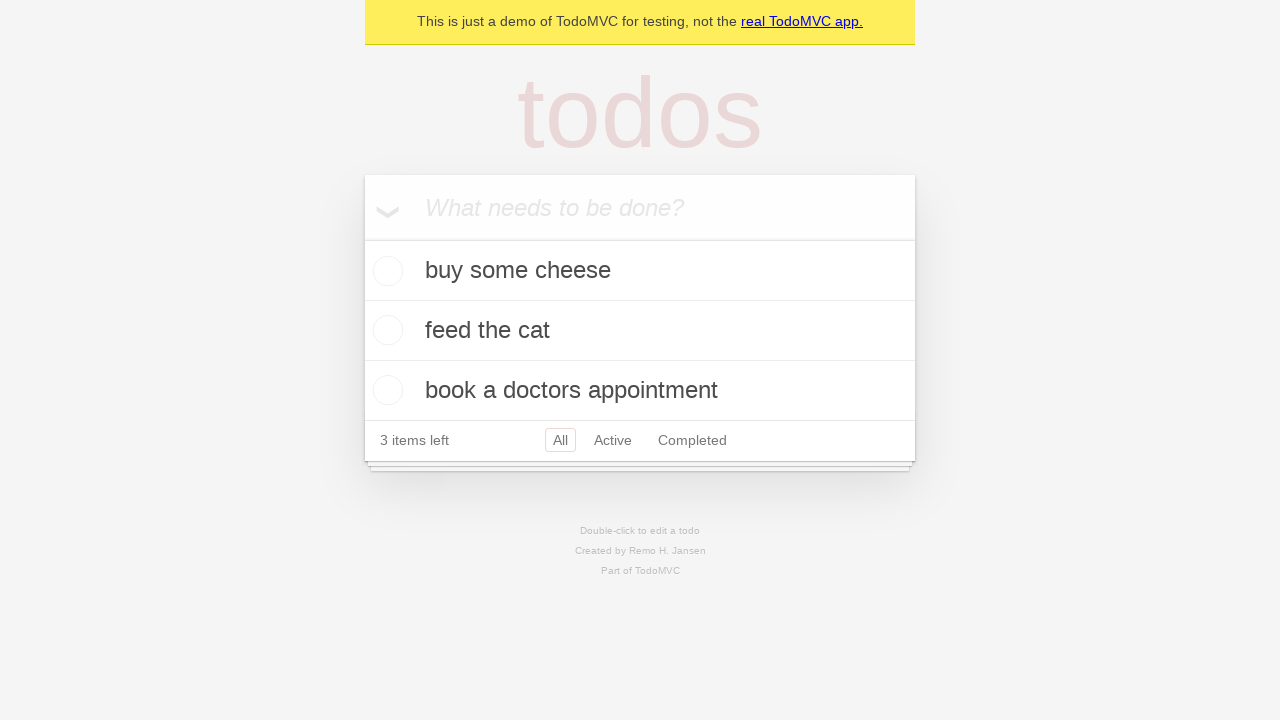

Checked toggle all button to mark all todos as complete at (362, 238) on internal:label="Mark all as complete"i
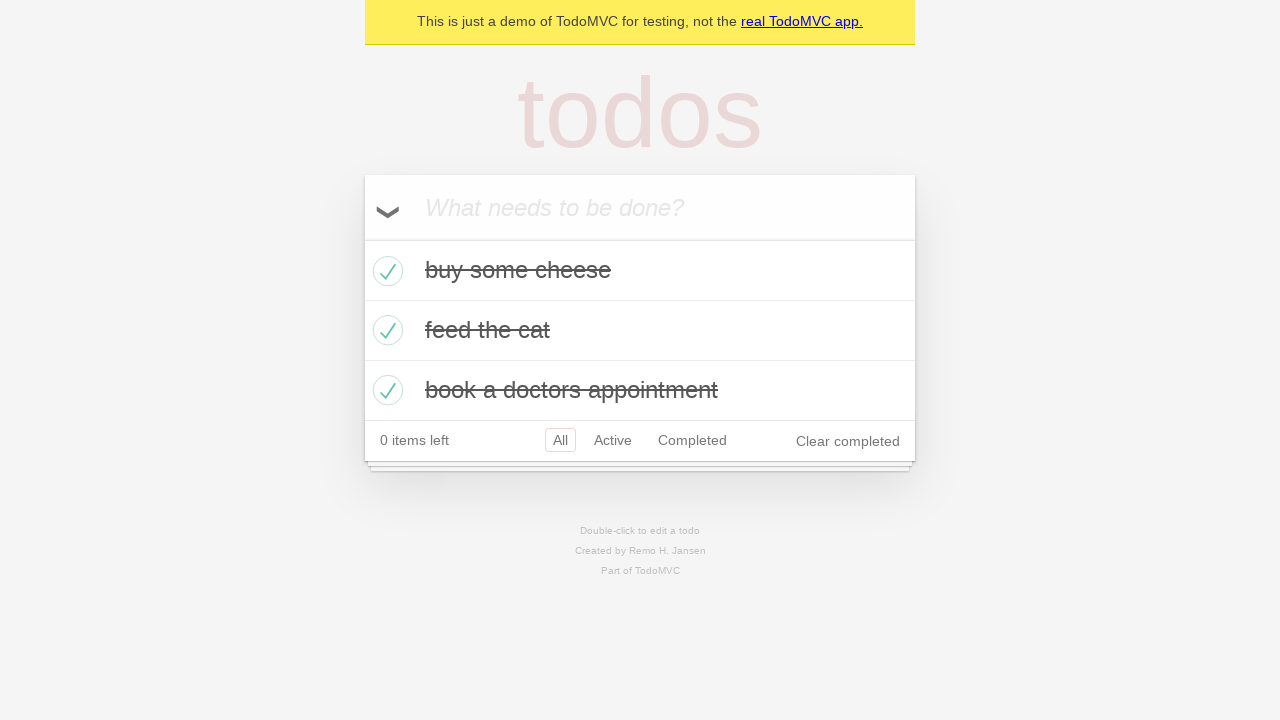

Unchecked toggle all button to clear complete state of all todos at (362, 238) on internal:label="Mark all as complete"i
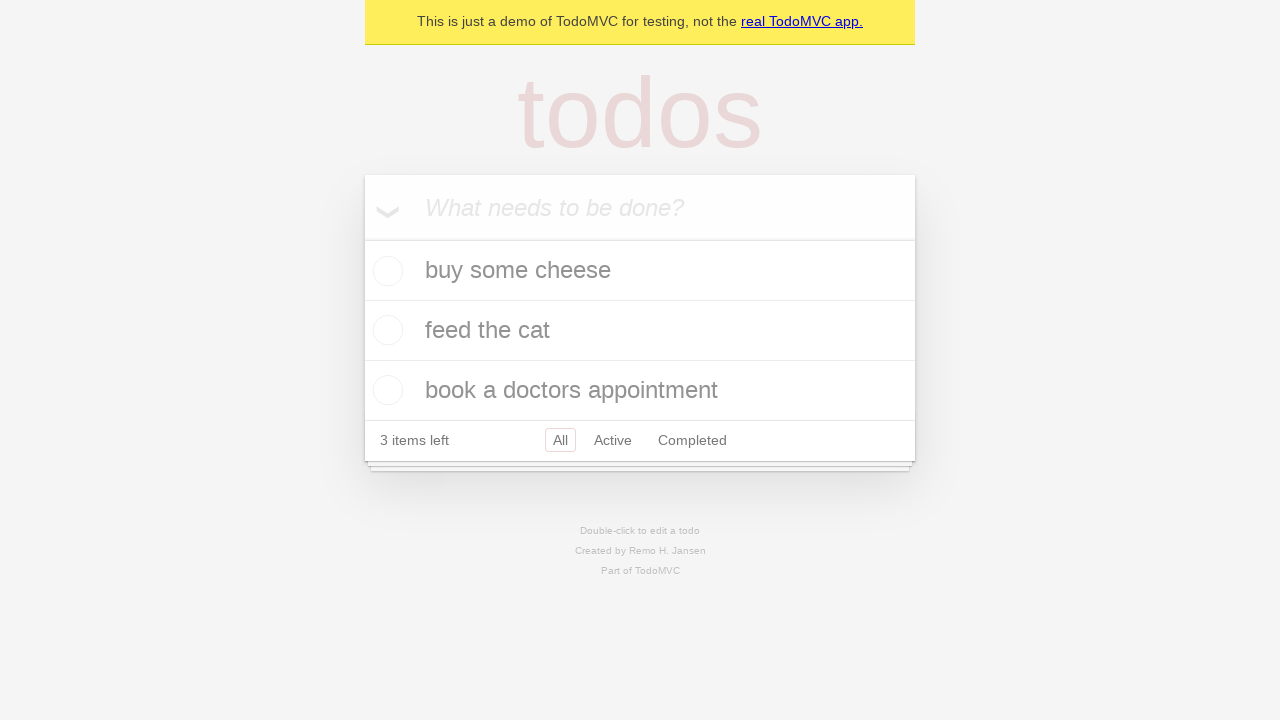

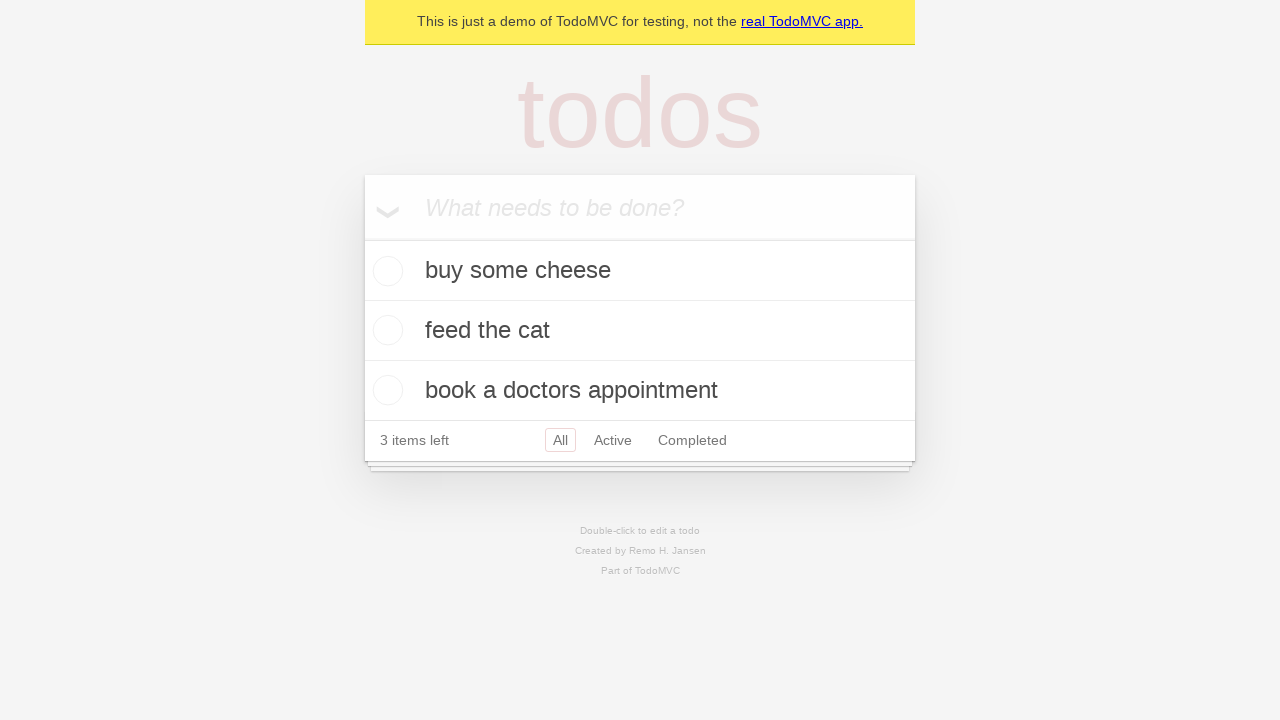